Tests prompt dialog by dismissing it first, then accepting it with text input and verifying the result

Starting URL: https://demoqa.com/alerts

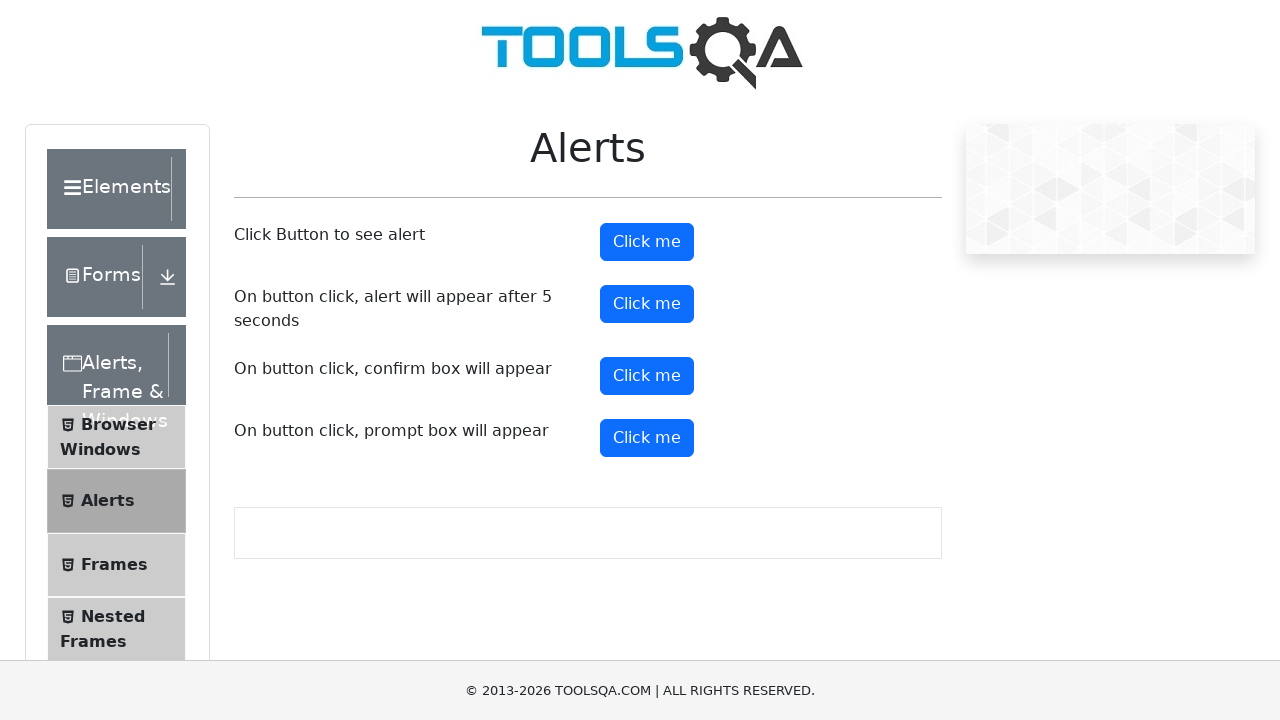

Set up dialog handler to dismiss and clicked prompt button at (647, 438) on #promtButton
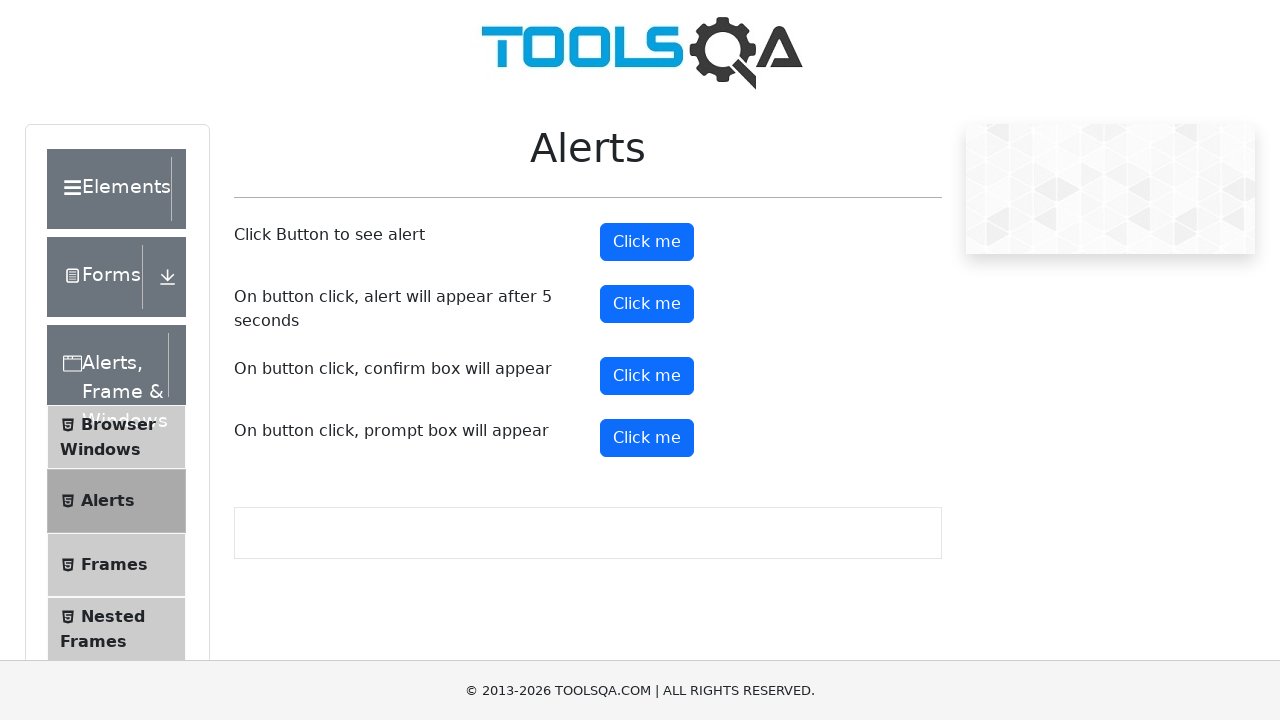

Waited for dialog to be dismissed
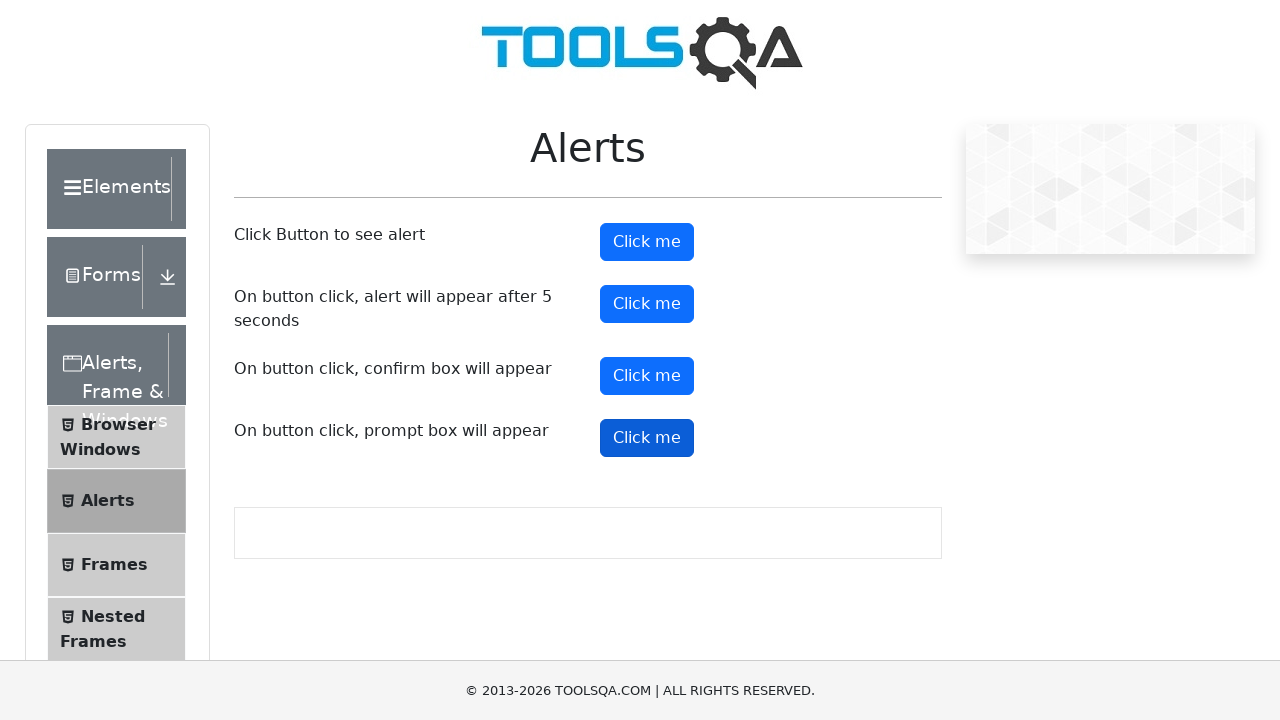

Set up dialog handler to accept with 'test input text' and clicked prompt button at (647, 438) on #promtButton
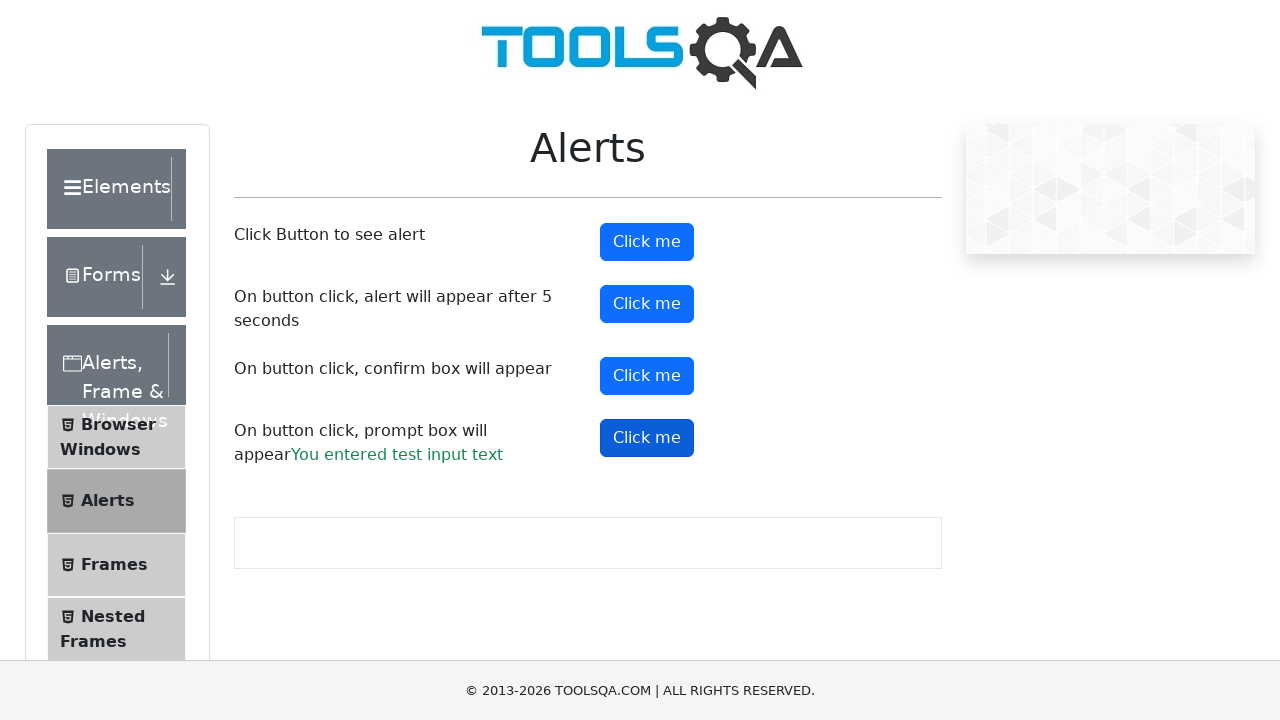

Verified that prompt result displays 'test input text'
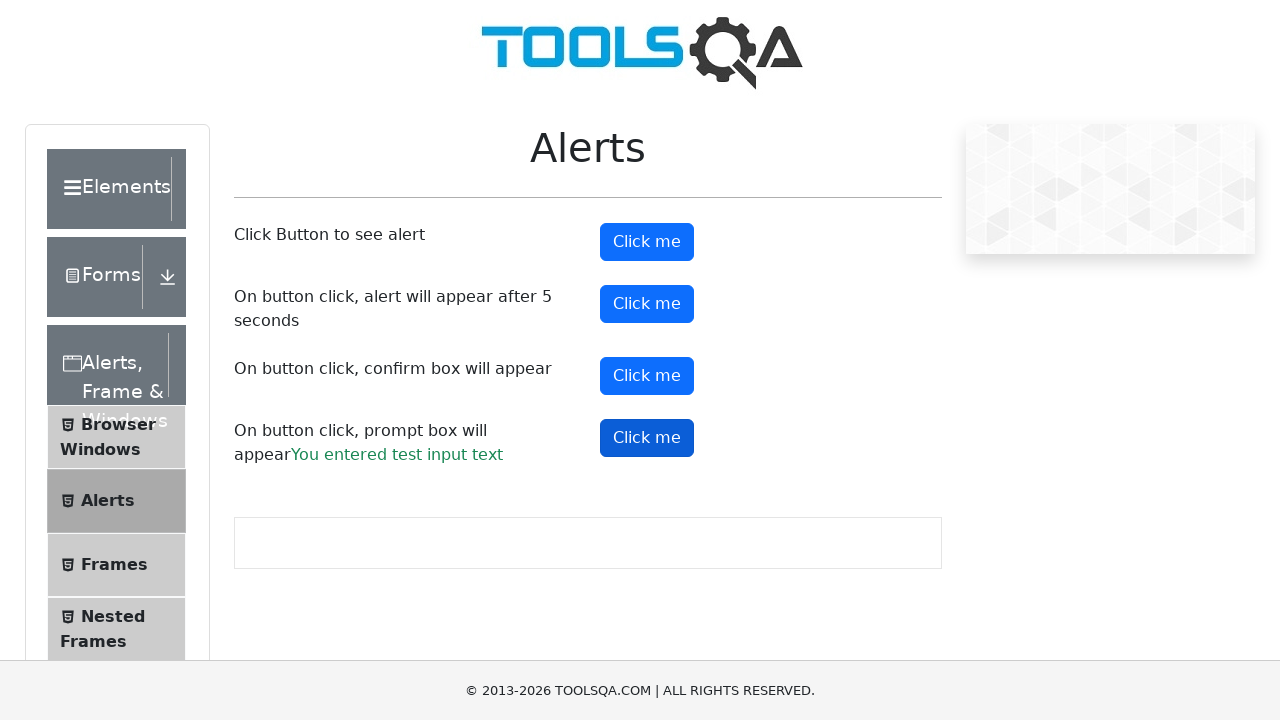

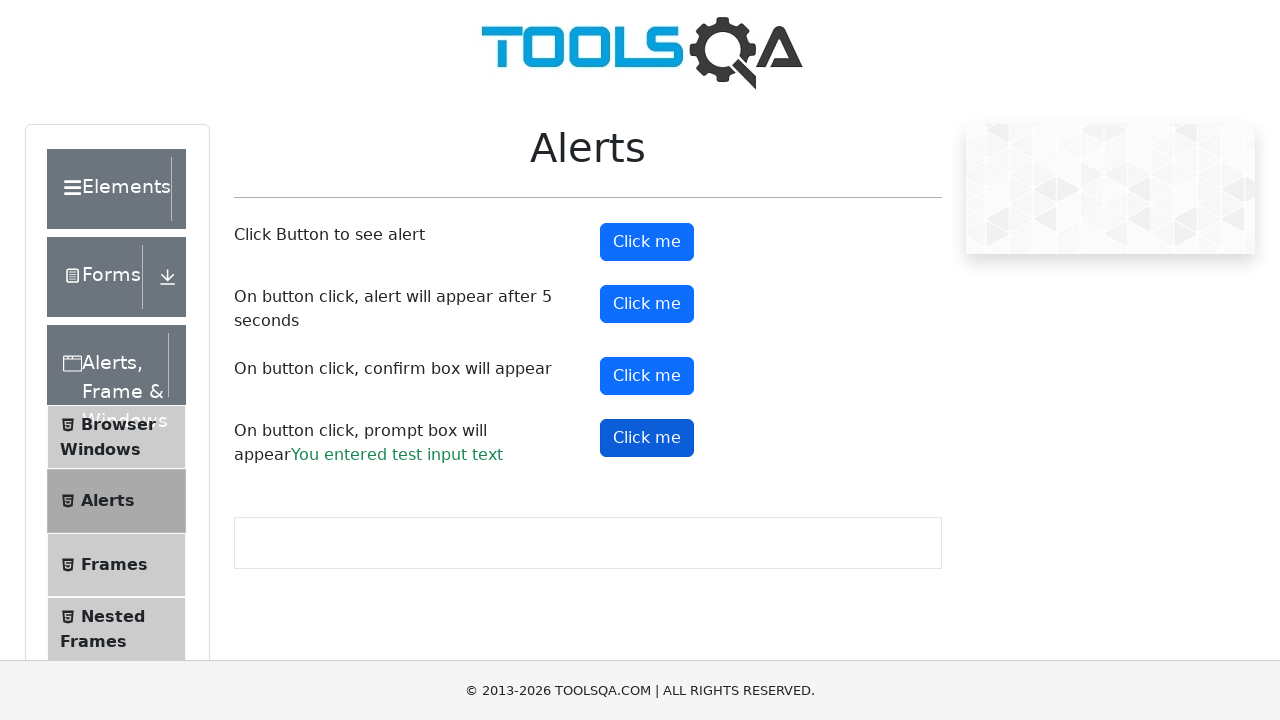